Tests clicking a simple link and verifying navigation

Starting URL: https://demoqa.com/links

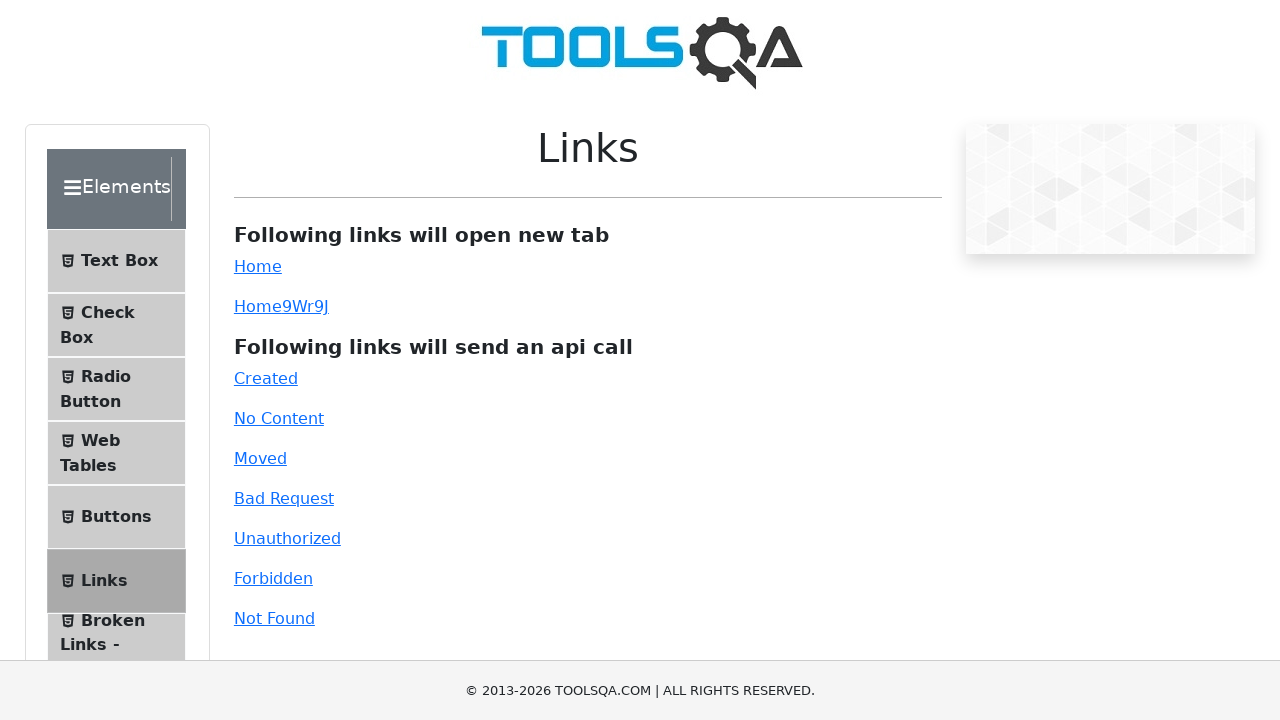

Clicked simple link to open in new tab at (258, 266) on #simpleLink
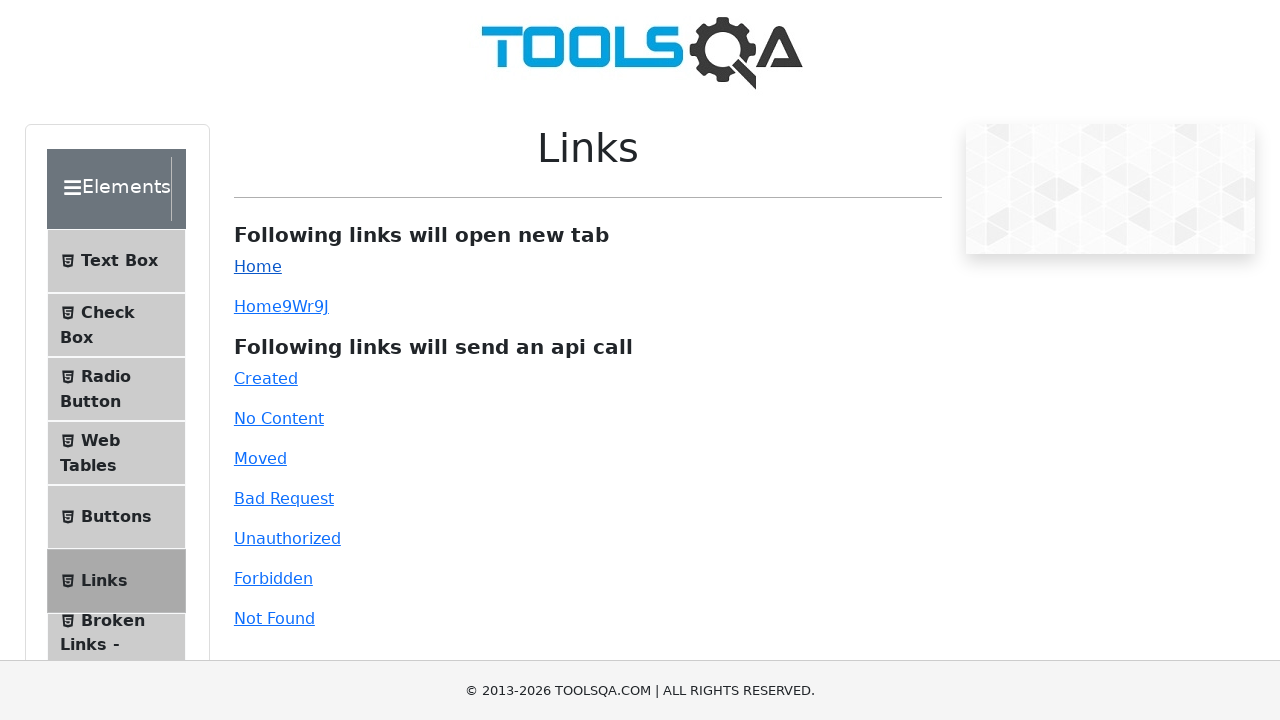

New page object obtained from expected popup
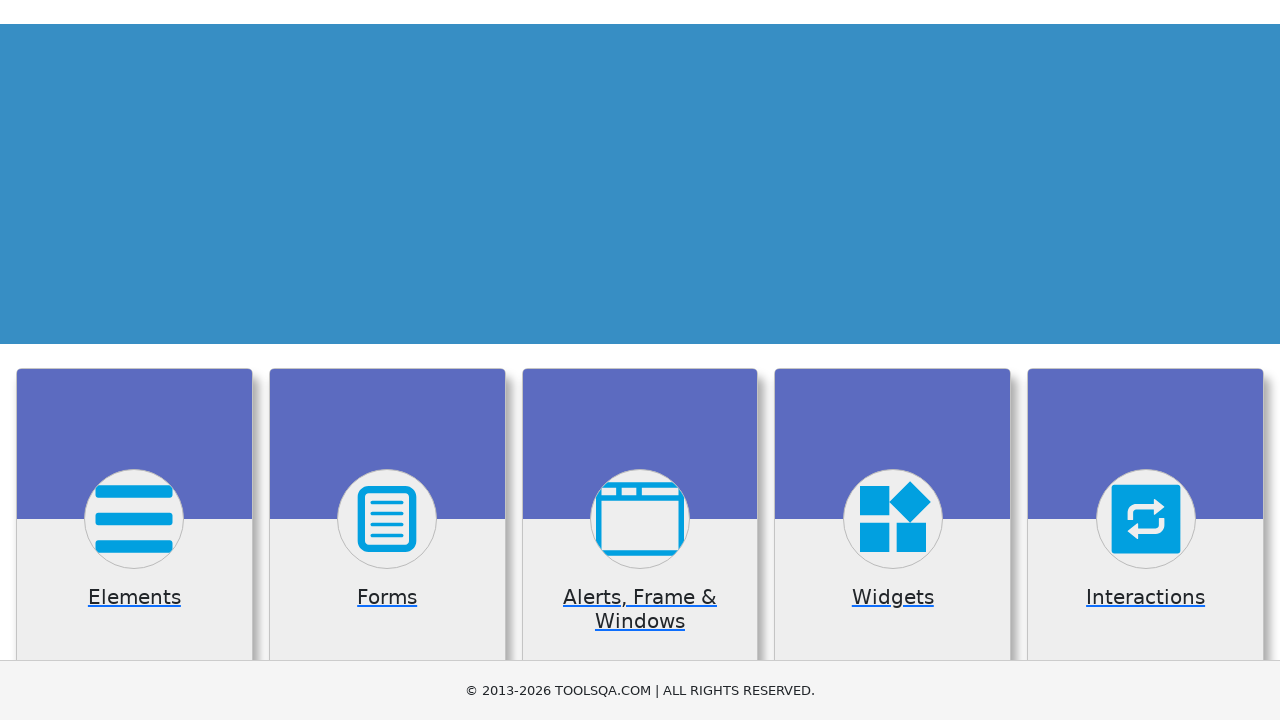

New page finished loading
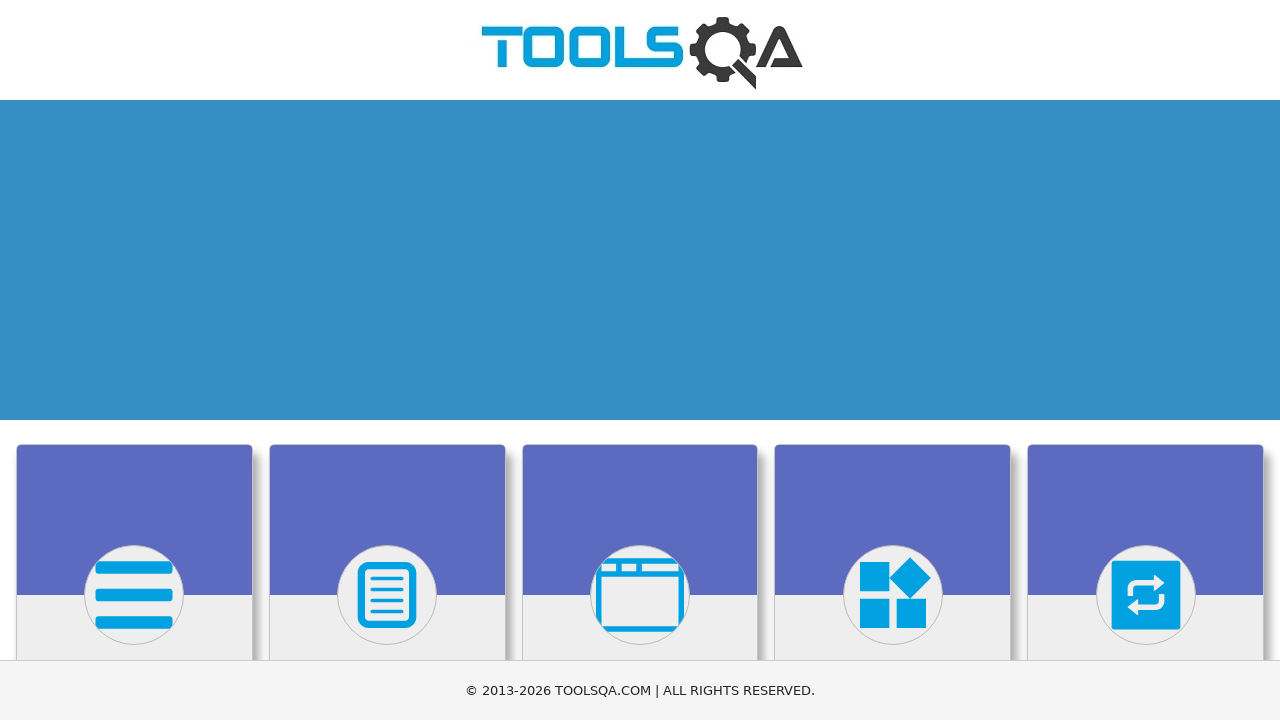

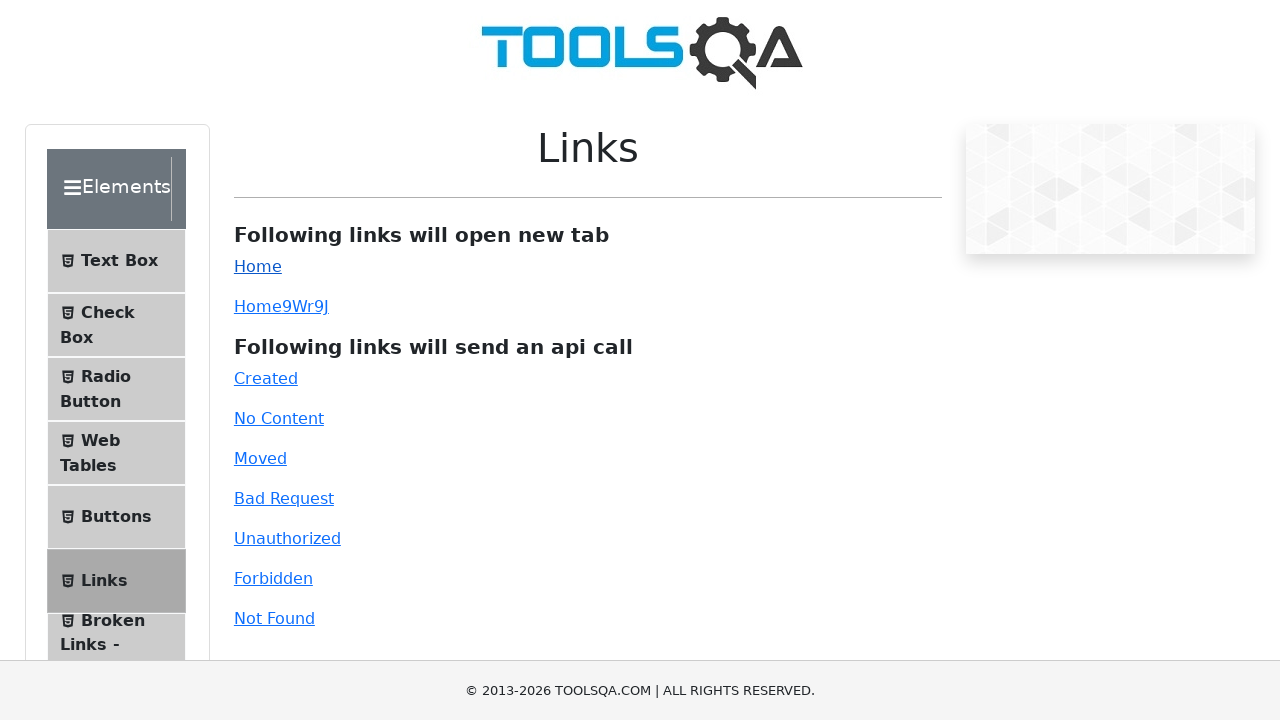